Tests that new todo items are appended to the bottom of the list and count is displayed correctly

Starting URL: https://demo.playwright.dev/todomvc

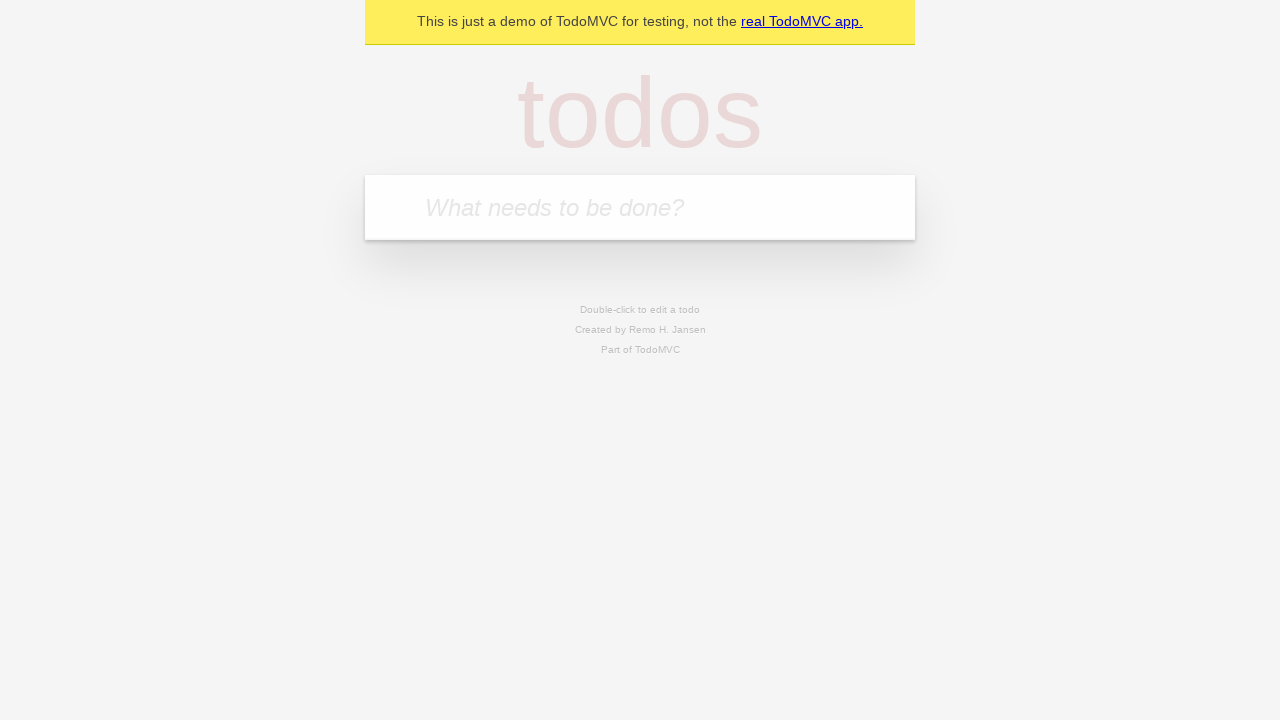

Filled todo input field with 'buy some cheese' on internal:attr=[placeholder="What needs to be done?"i]
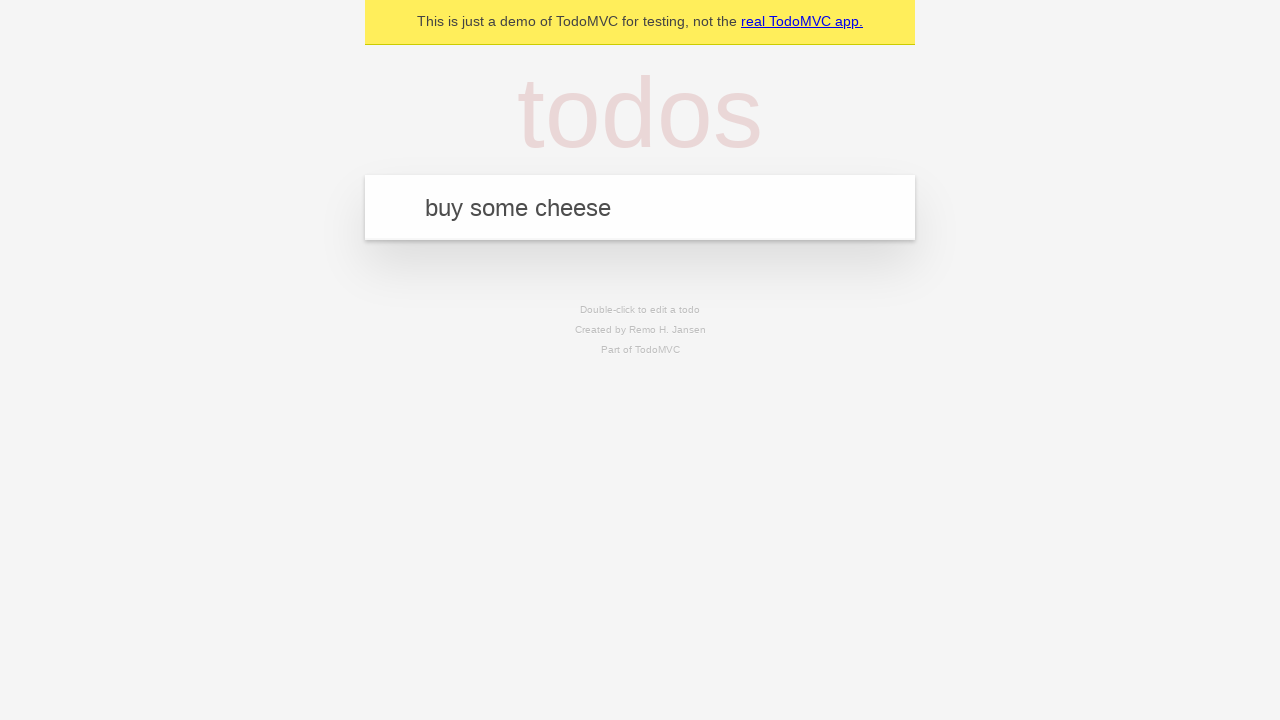

Pressed Enter to add todo item 'buy some cheese' on internal:attr=[placeholder="What needs to be done?"i]
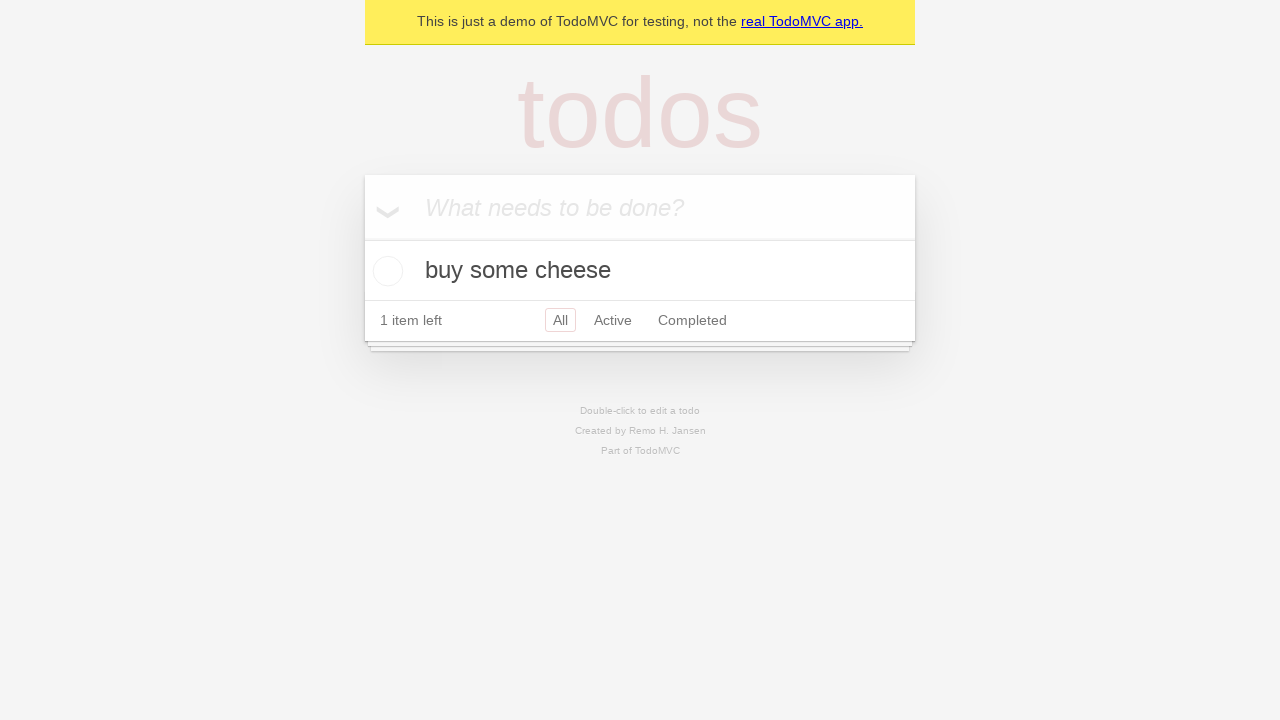

Filled todo input field with 'feed the cat' on internal:attr=[placeholder="What needs to be done?"i]
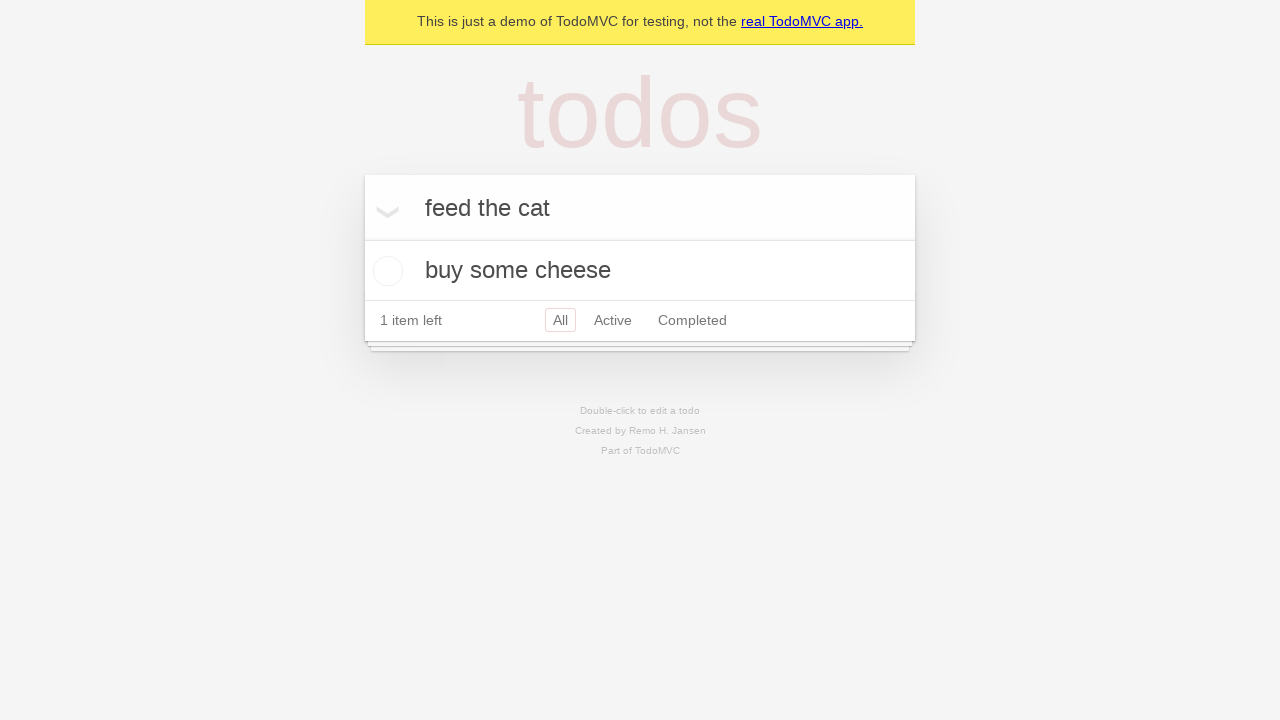

Pressed Enter to add todo item 'feed the cat' on internal:attr=[placeholder="What needs to be done?"i]
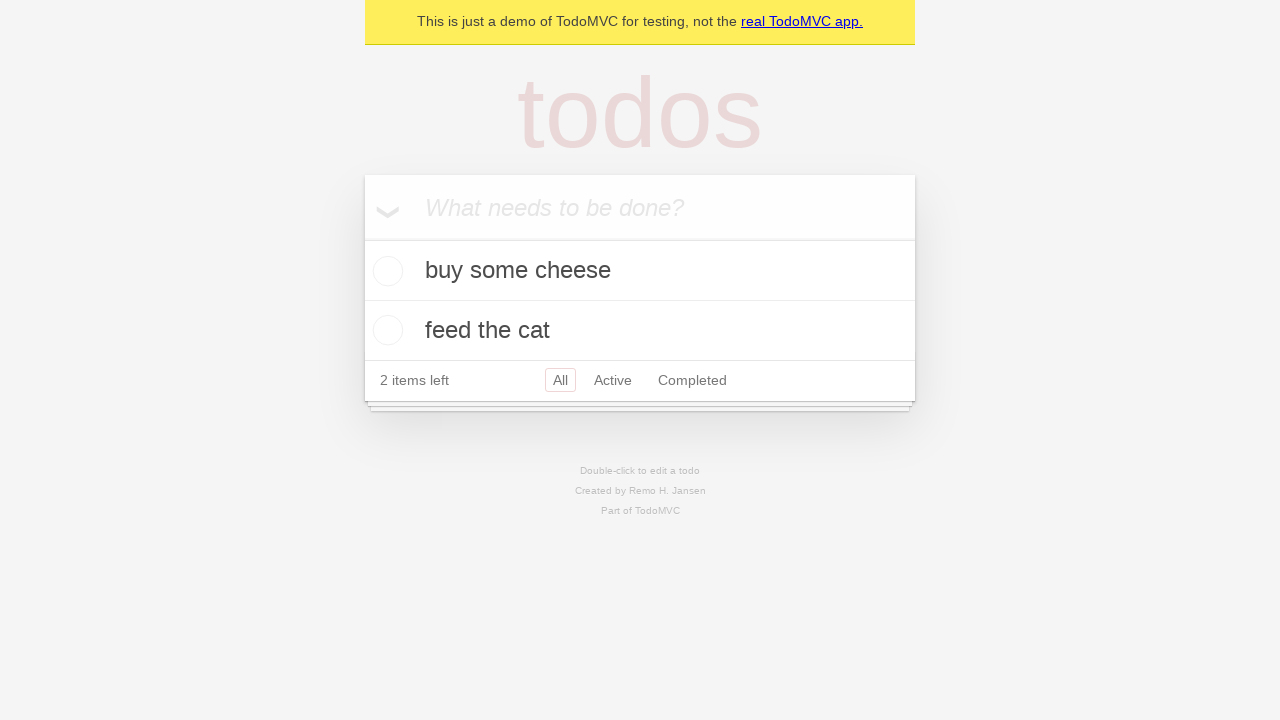

Filled todo input field with 'book a doctors appointment' on internal:attr=[placeholder="What needs to be done?"i]
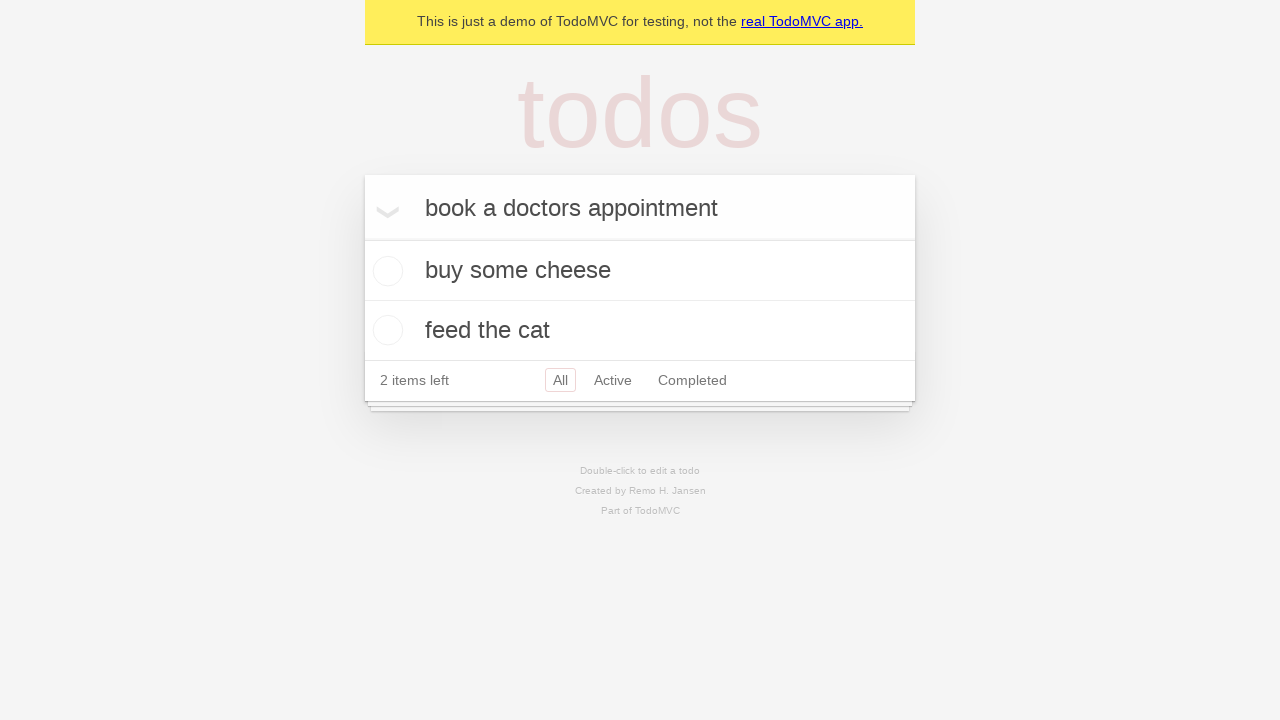

Pressed Enter to add todo item 'book a doctors appointment' on internal:attr=[placeholder="What needs to be done?"i]
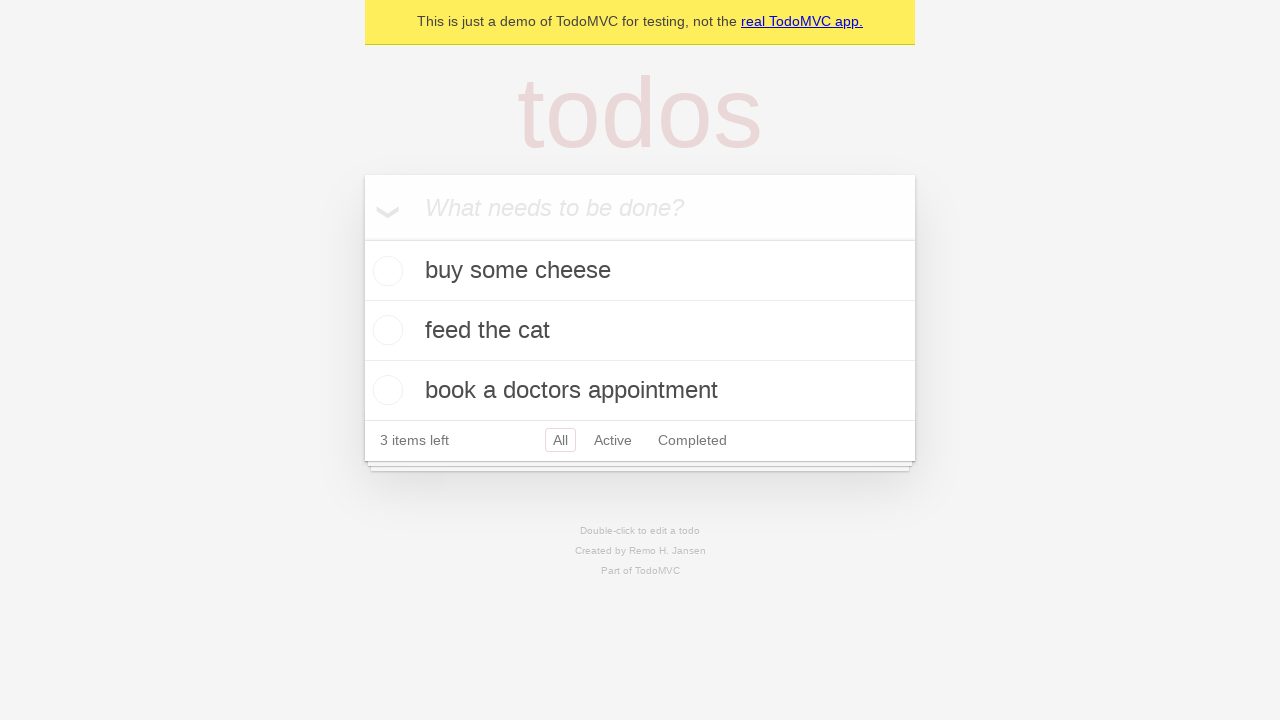

Verified '3 items left' text is visible
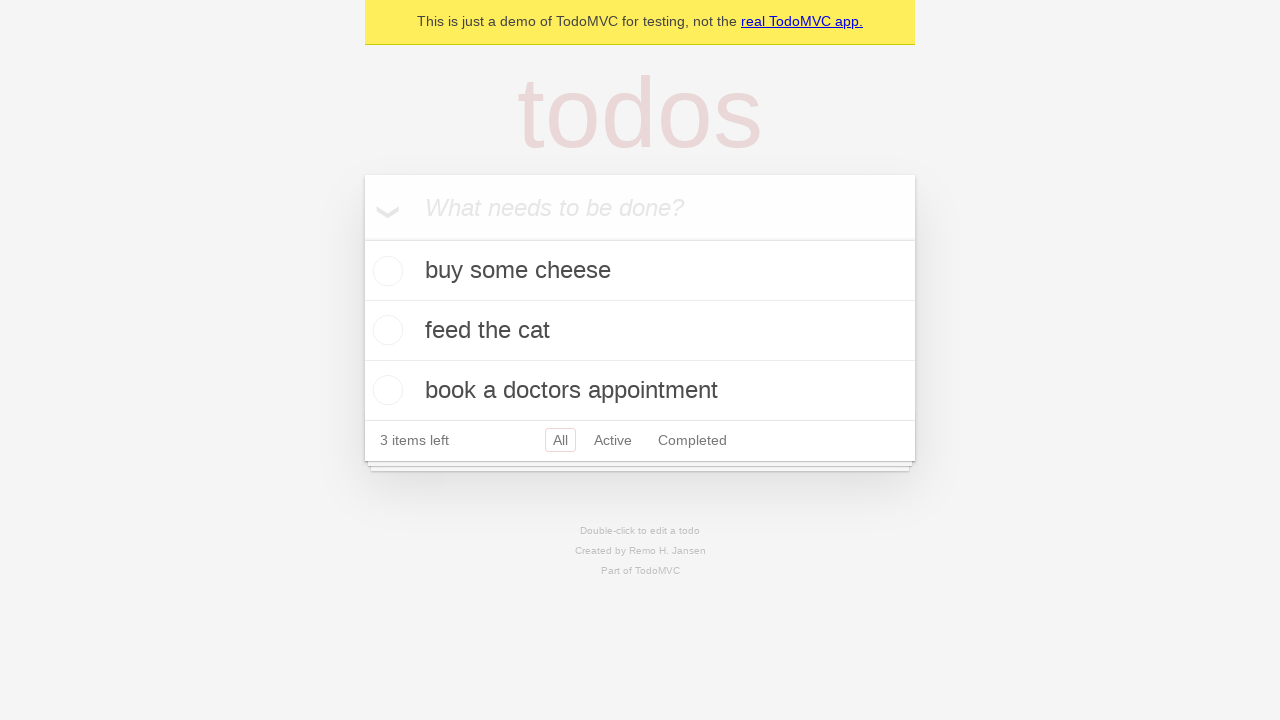

Verified todo count element displays '3 items left'
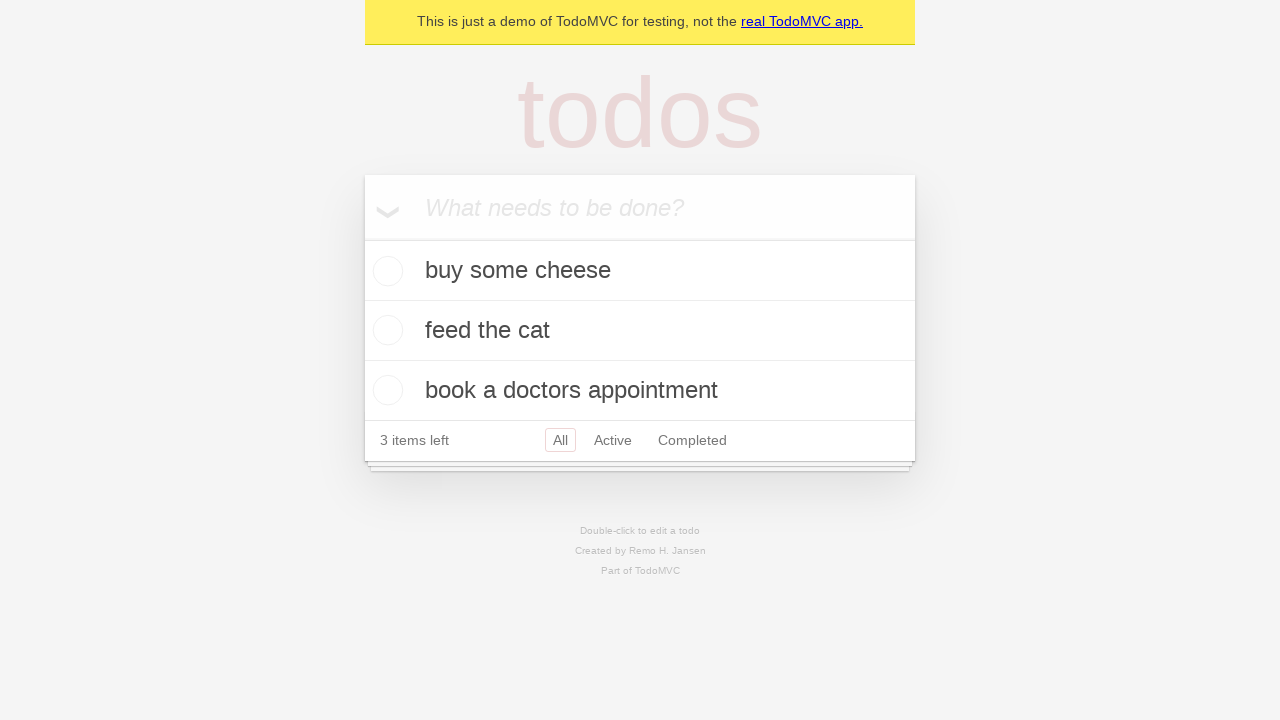

Verified all 3 todo items are displayed in correct order at bottom of list
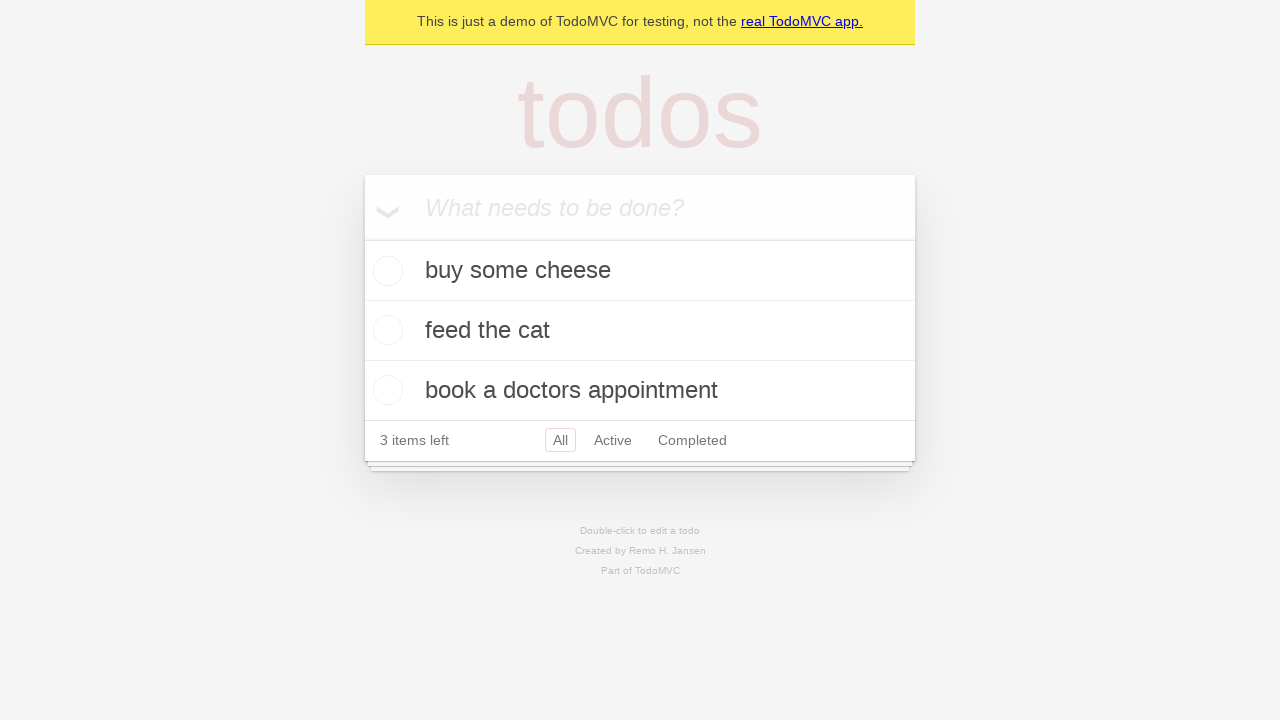

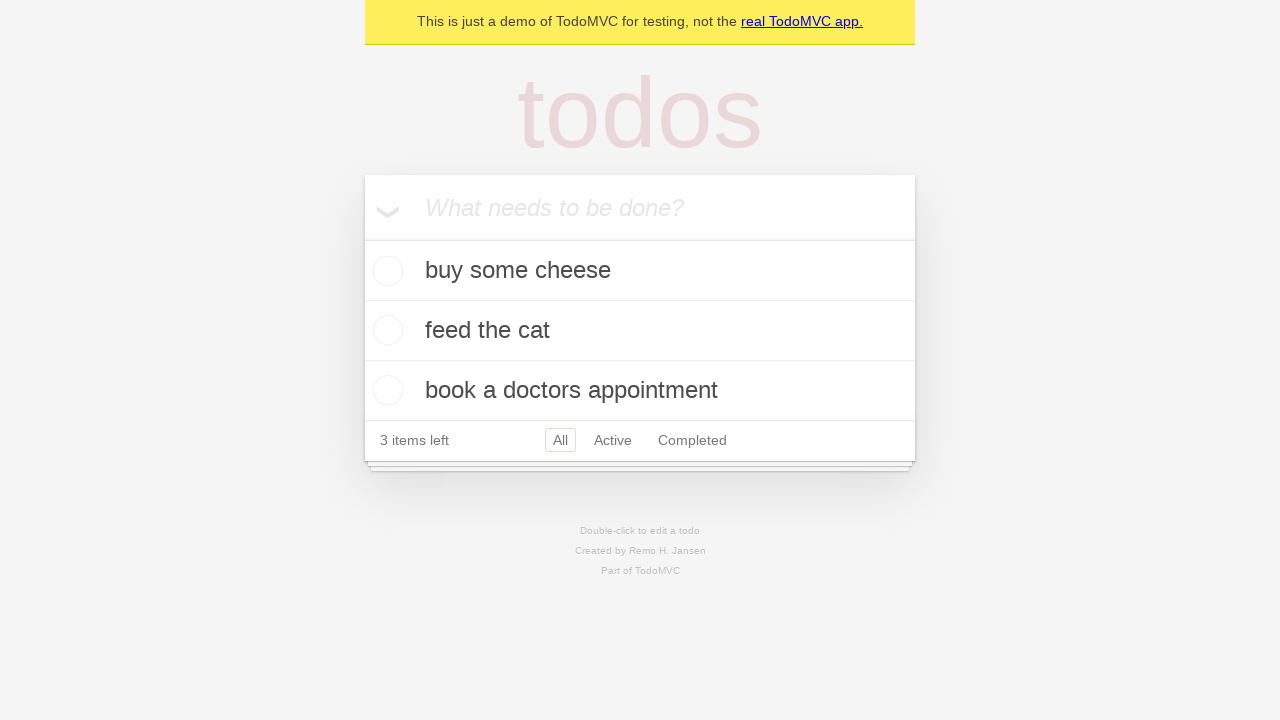